Tests JavaScript Confirm dialog by clicking the second button, dismissing the alert, and verifying the result message does not contain "successfuly"

Starting URL: https://testcenter.techproeducation.com/index.php?page=javascript-alerts

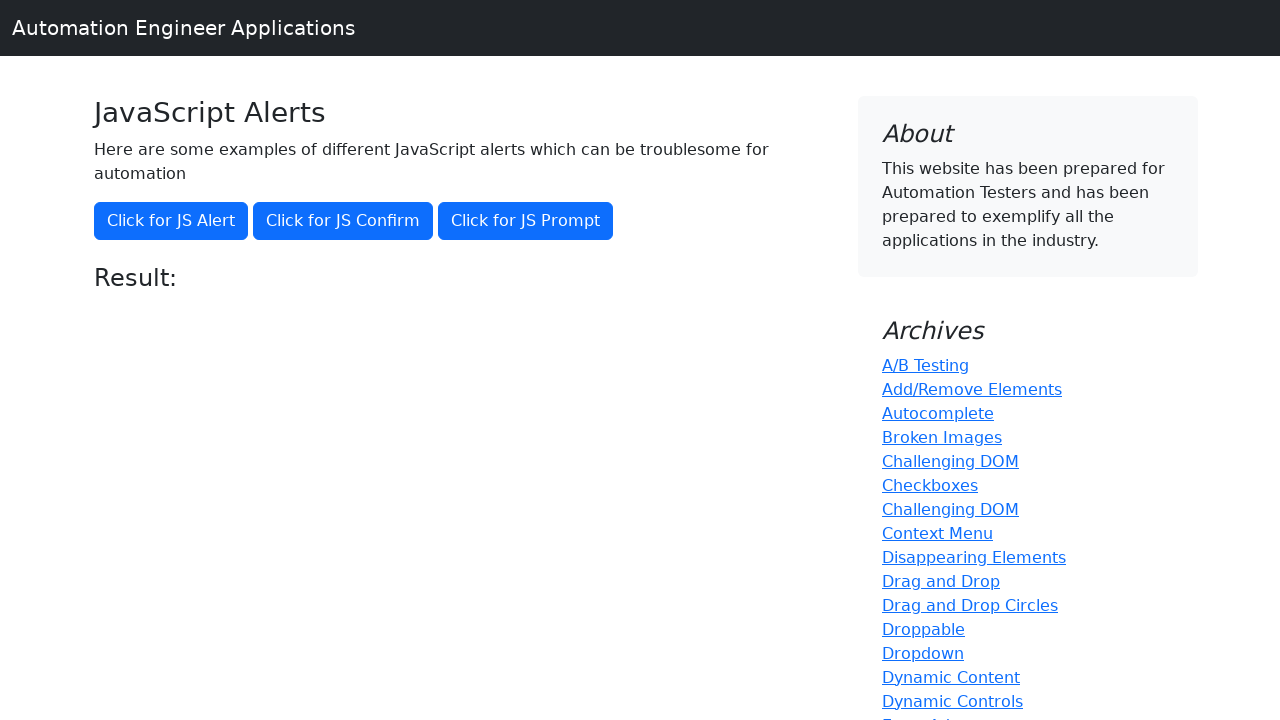

Set up dialog handler to dismiss the confirm dialog
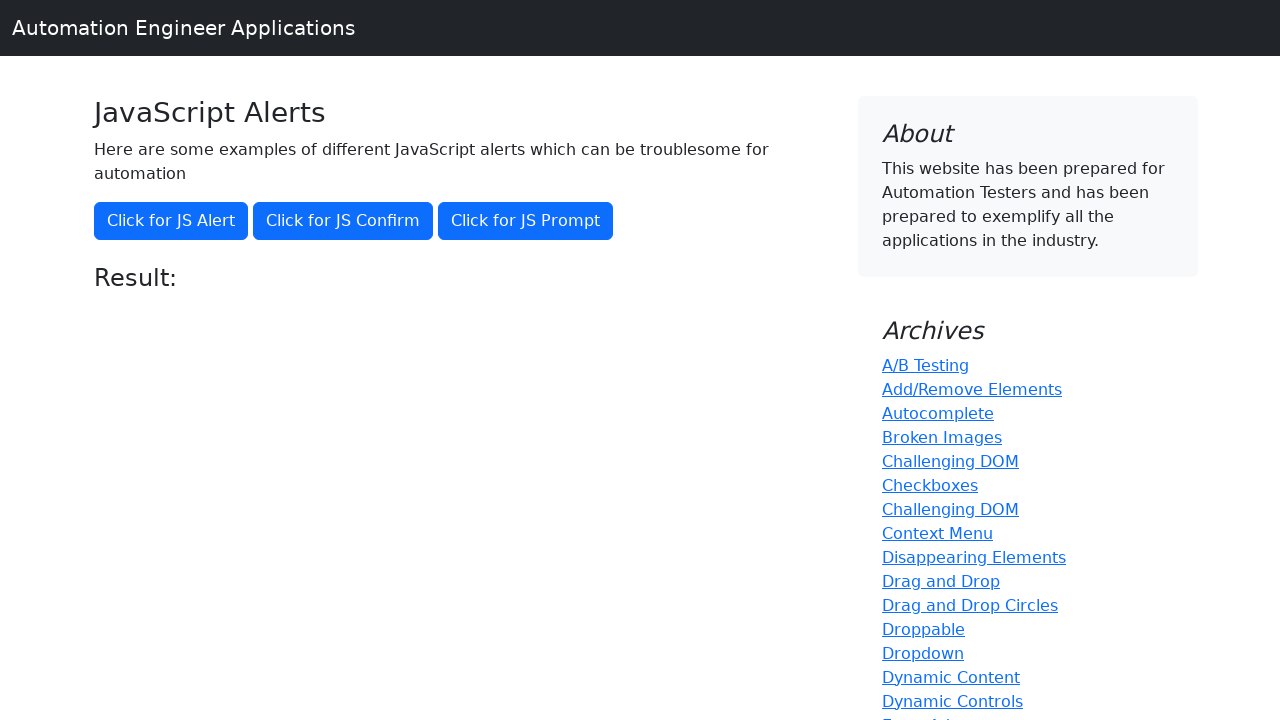

Clicked the JavaScript Confirm button at (343, 221) on button[onclick='jsConfirm()']
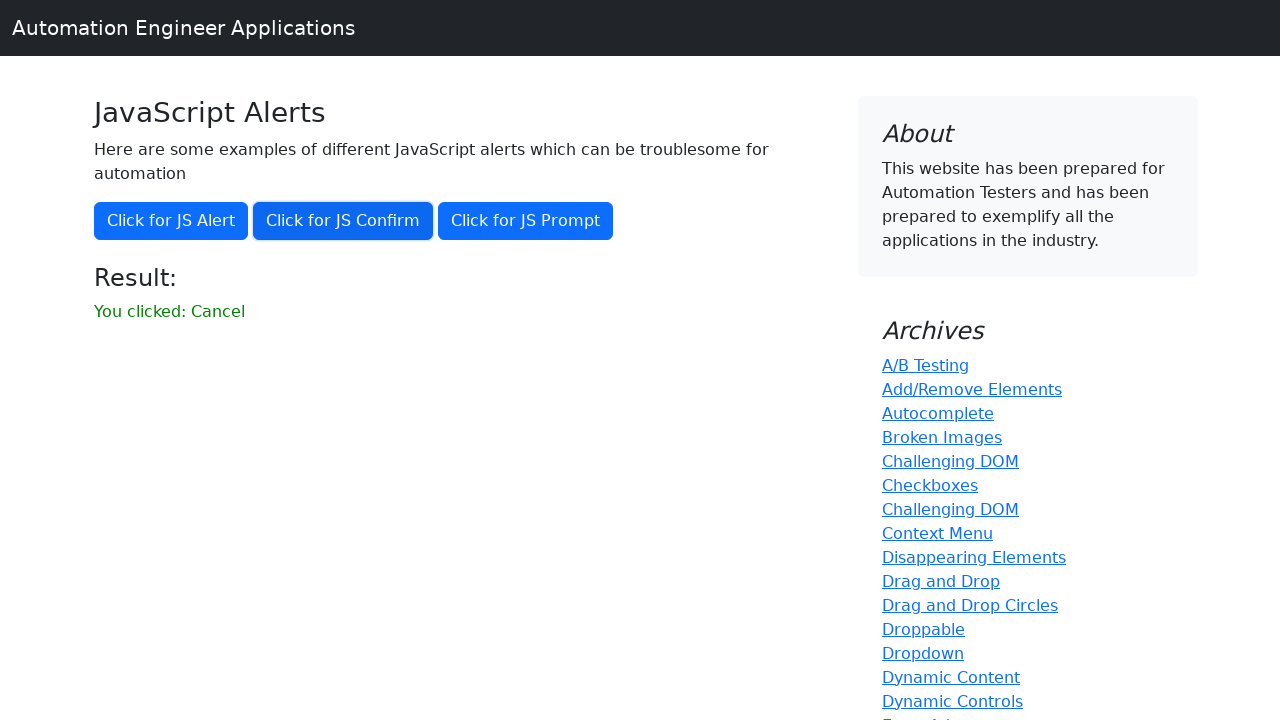

Waited for result message to appear
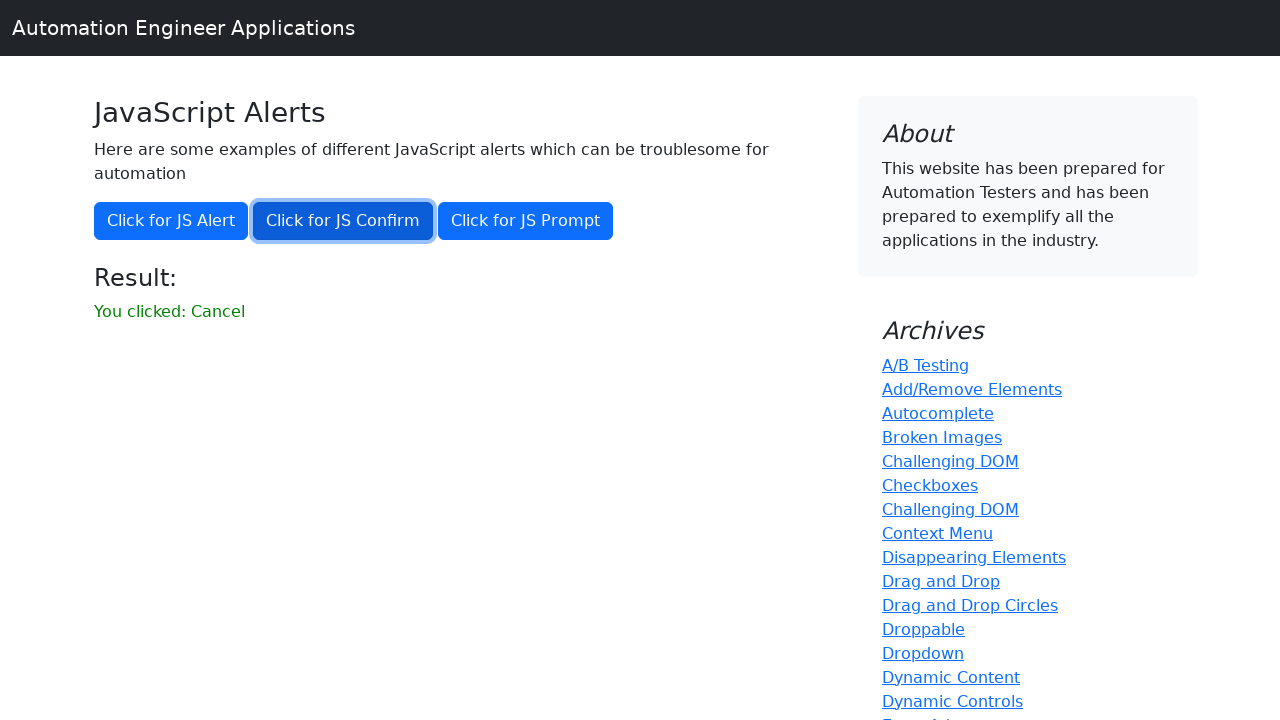

Retrieved result message text: 'You clicked: Cancel'
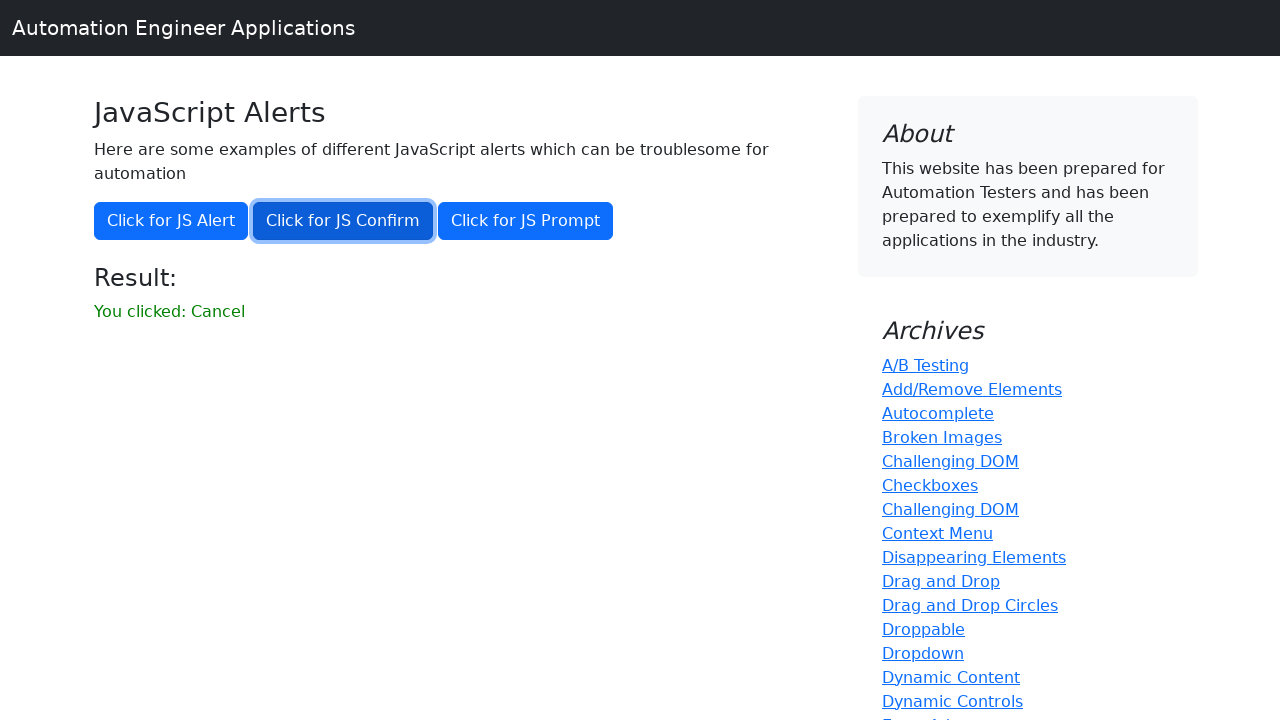

Verified that result message does not contain 'successfuly'
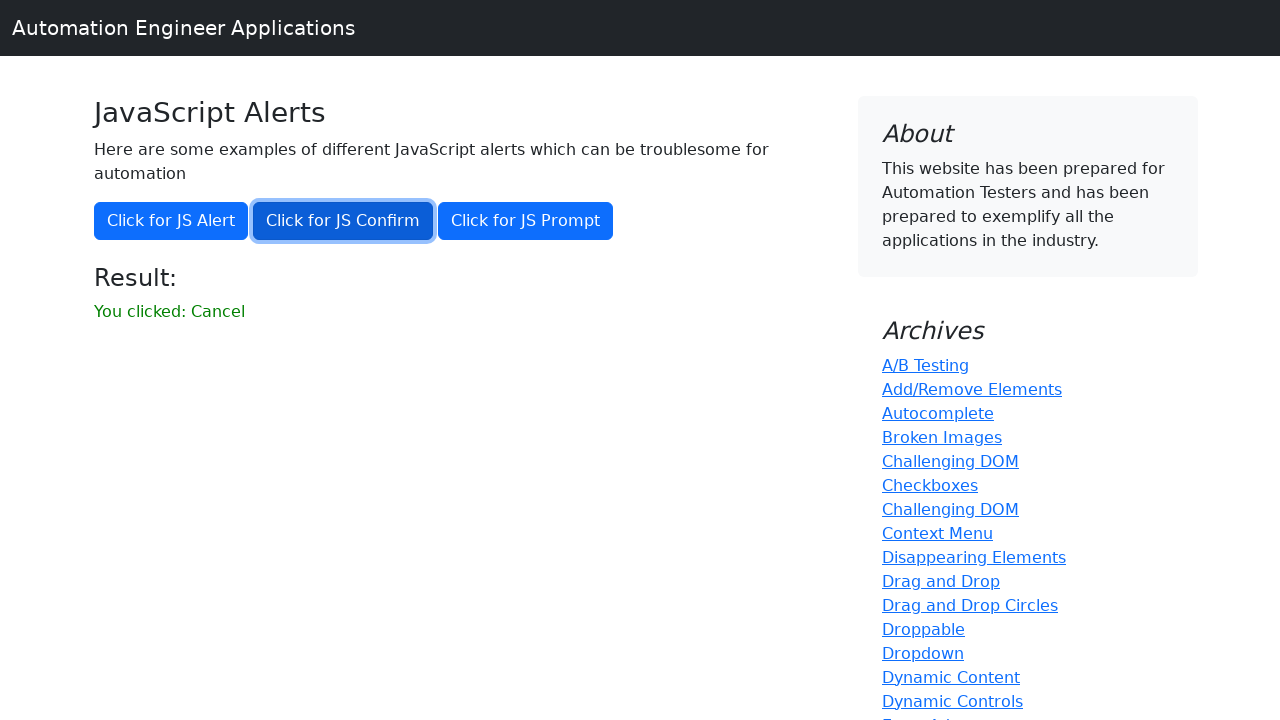

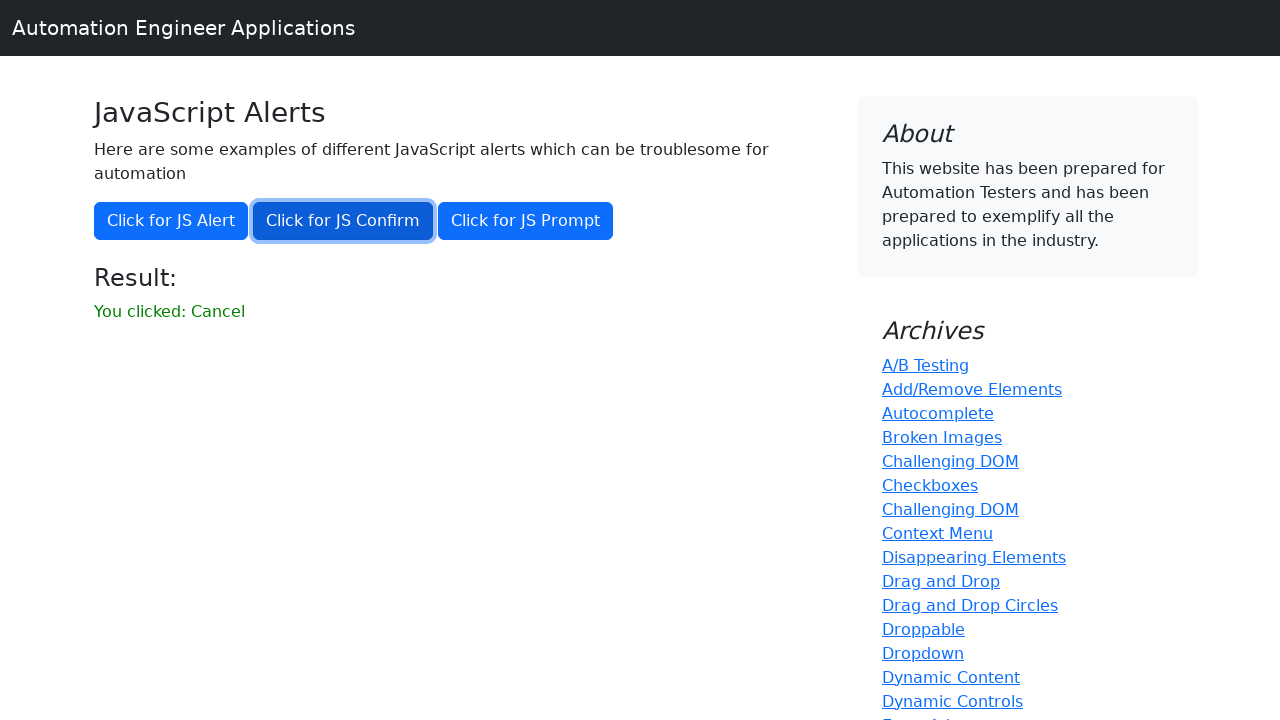